Navigates to tables page and extracts pagination information using substring operations

Starting URL: https://practice-automation.com/

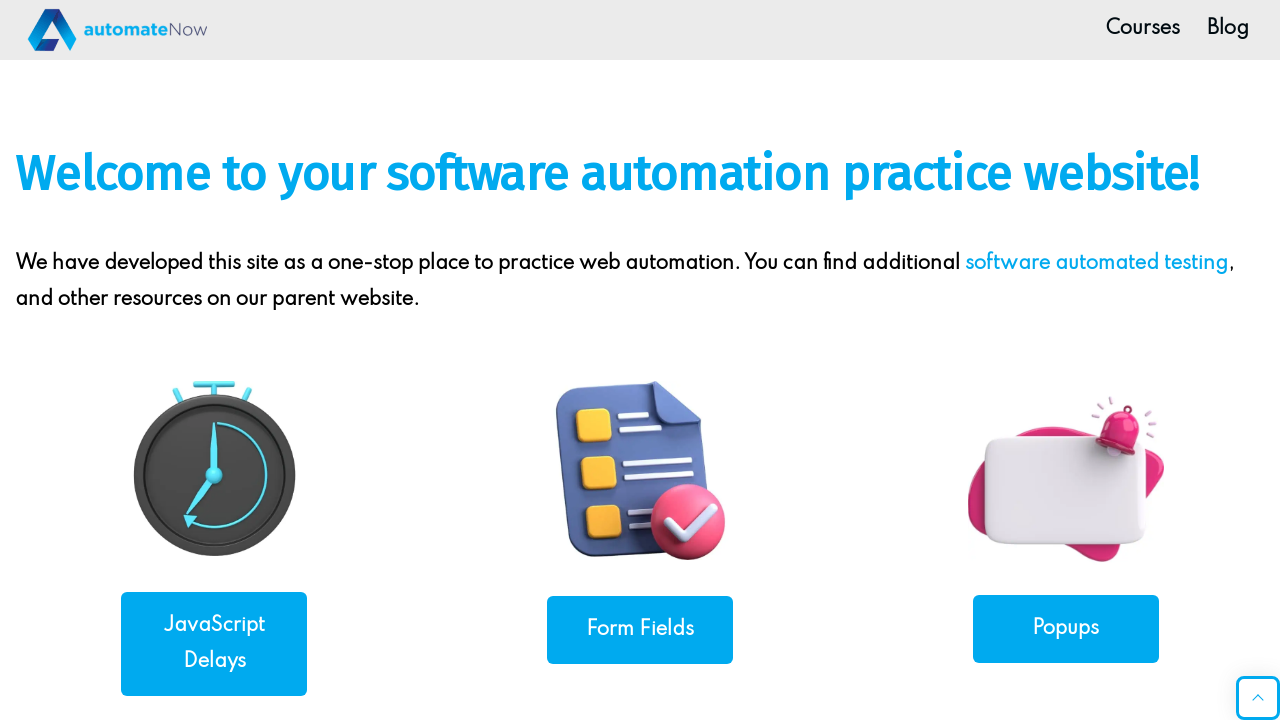

Clicked on Tables link to navigate to tables page at (214, 360) on xpath=//a[normalize-space()='Tables']
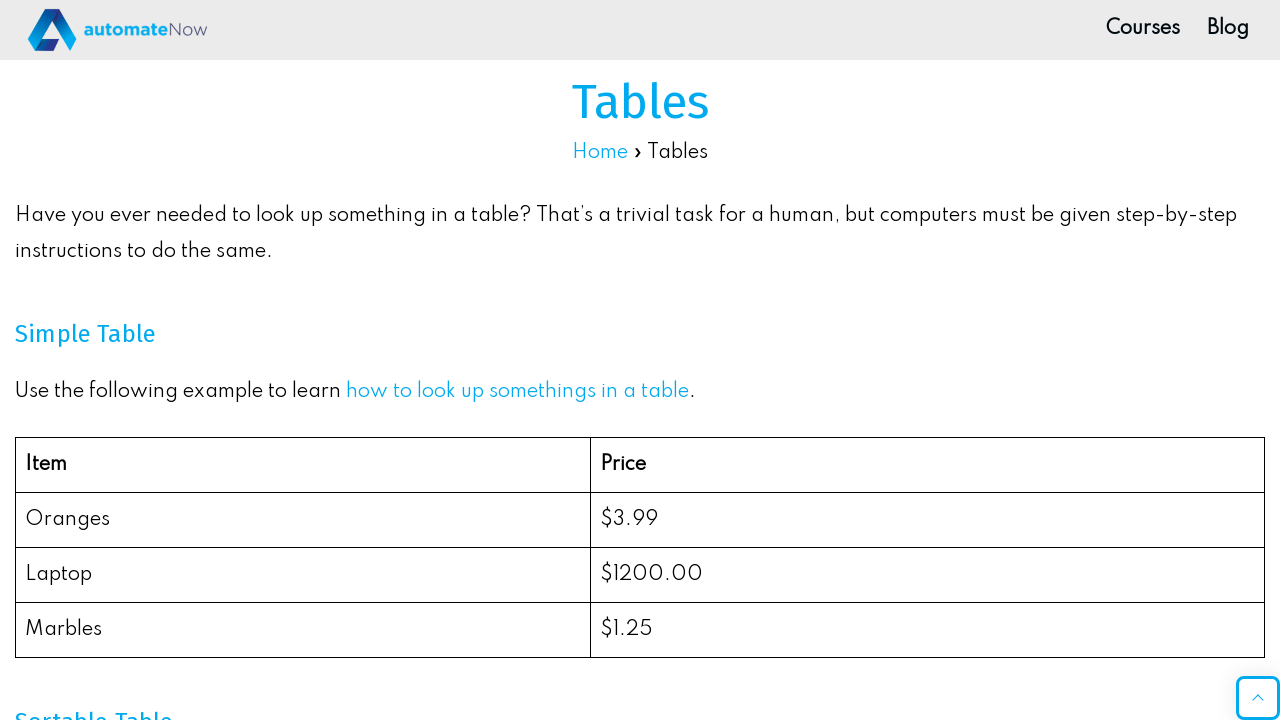

Waited for pagination info element to load
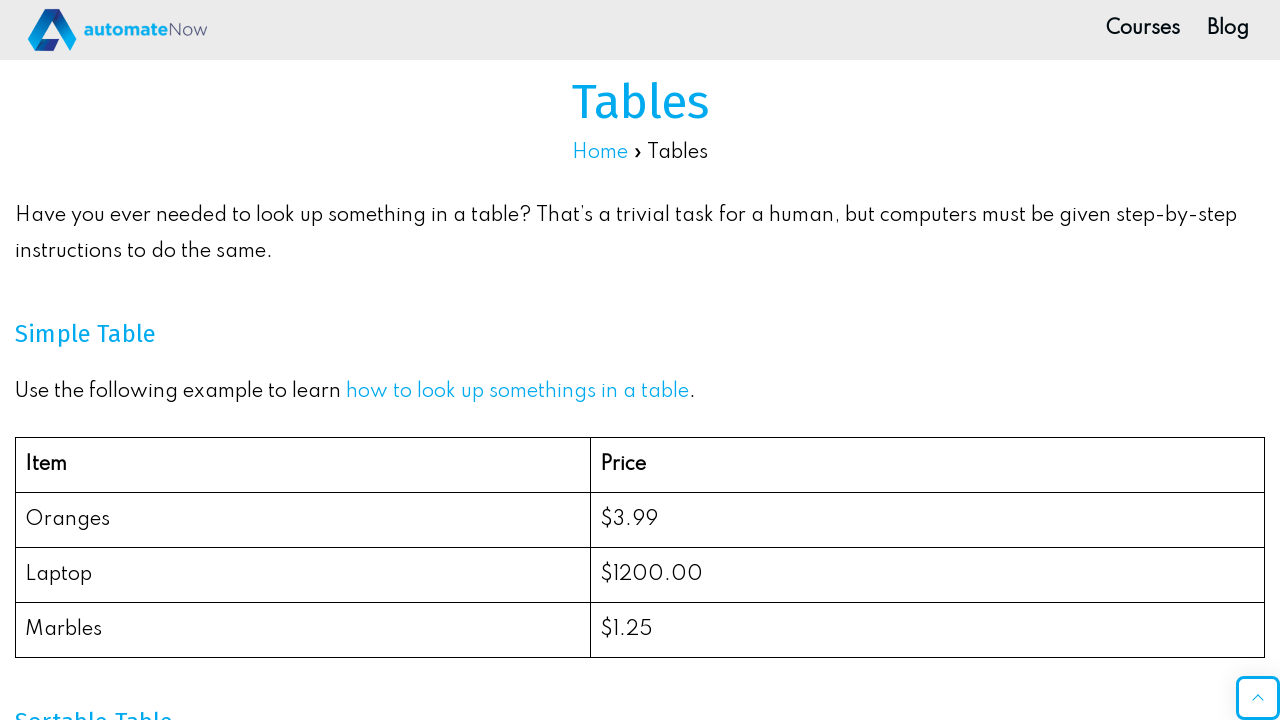

Retrieved pagination info text from element
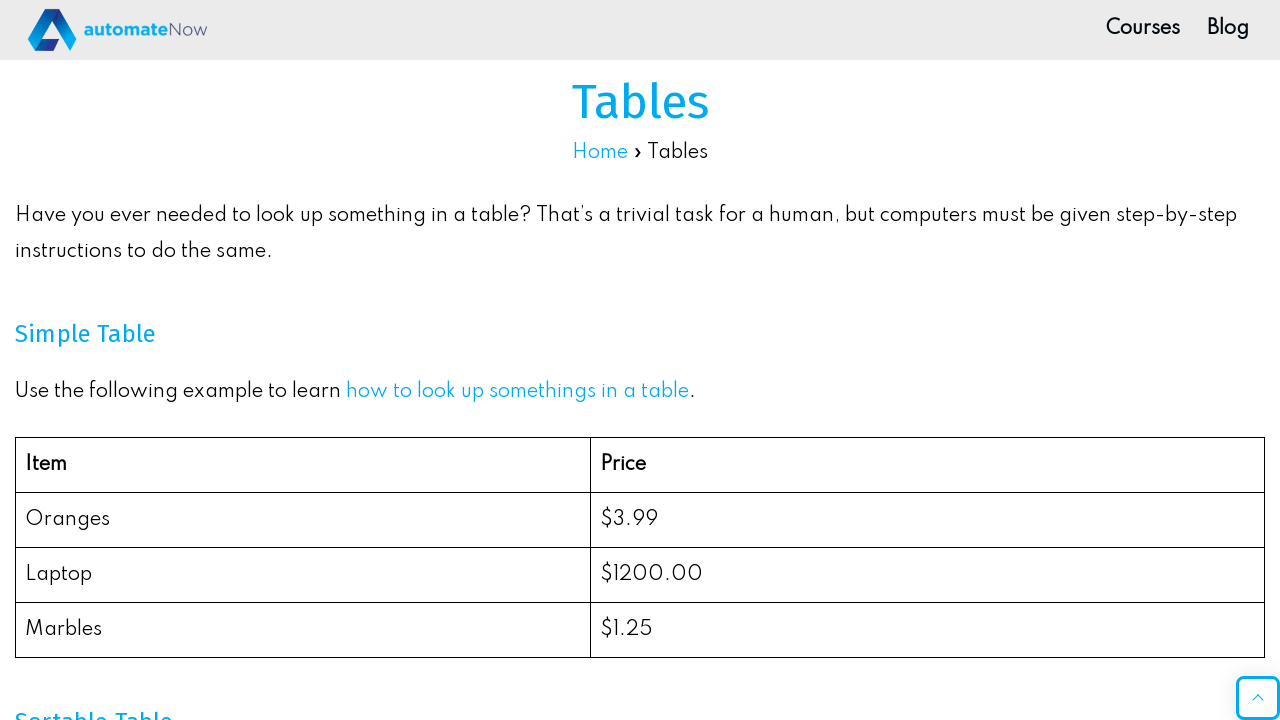

Extracted total entries using substring operations: 25
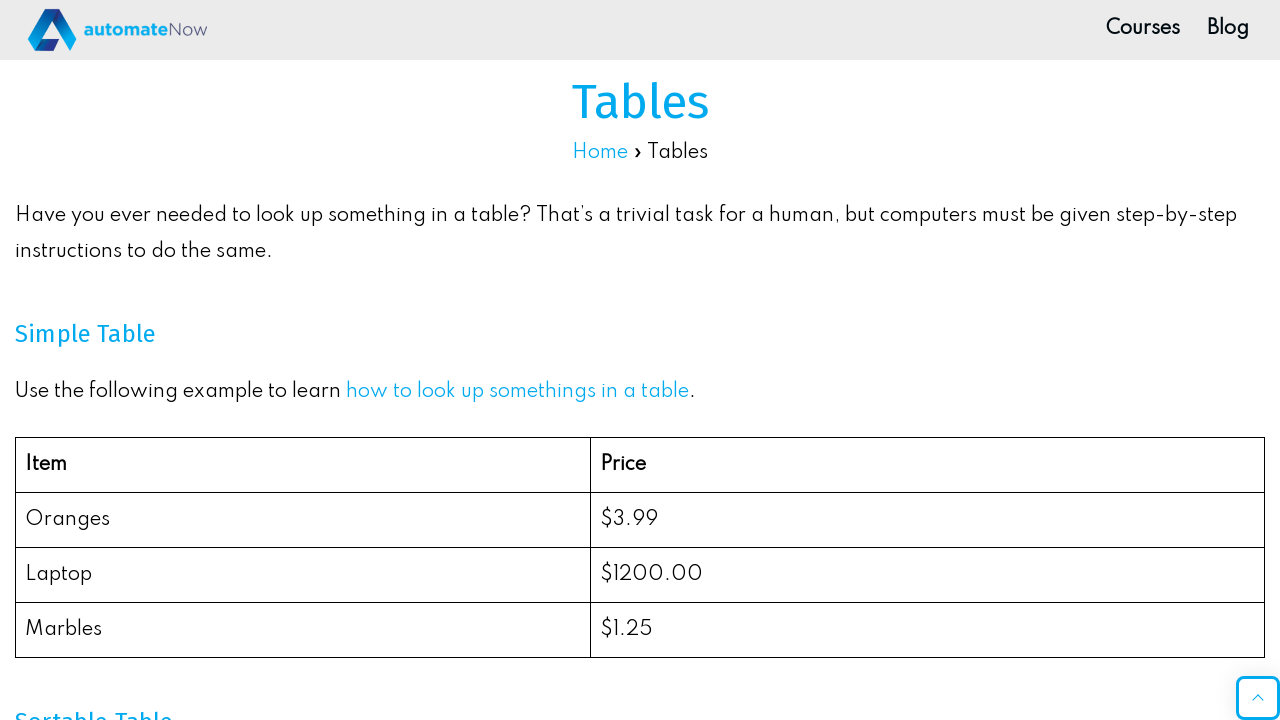

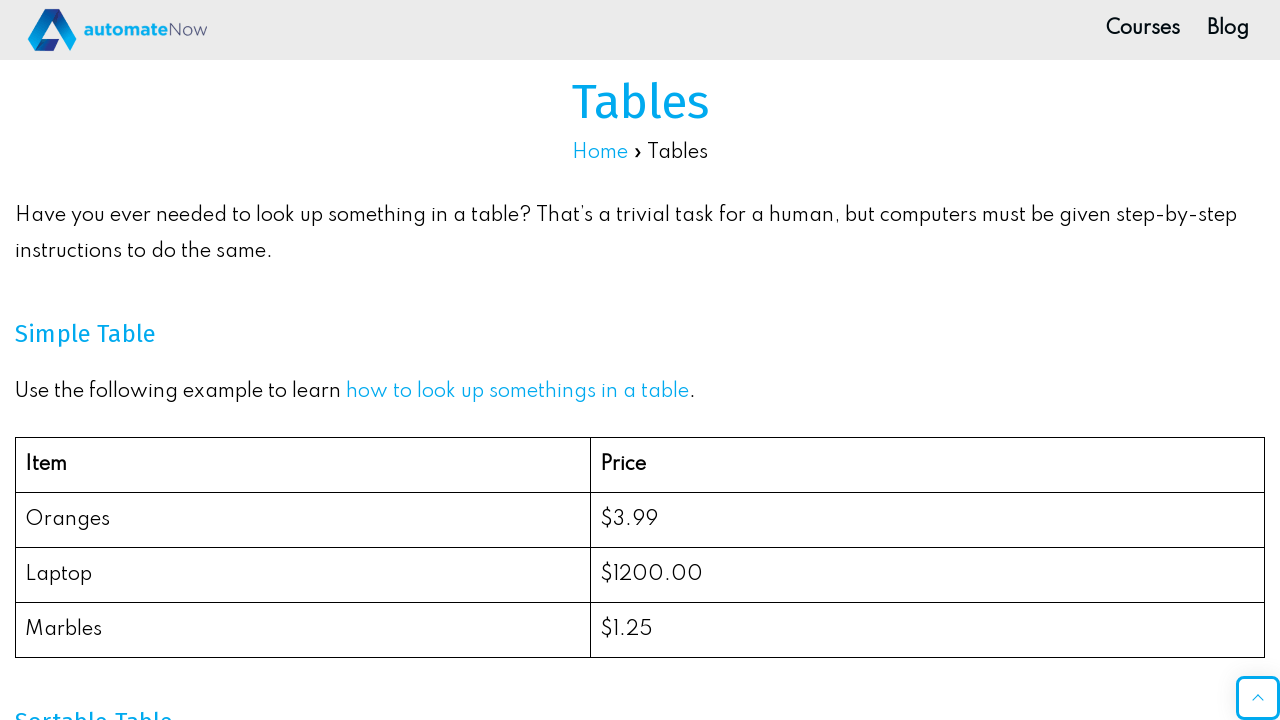